Tests registration form validation with a password that is too short (less than 6 characters) and verifies the password length error messages.

Starting URL: https://alada.vn/tai-khoan/dang-ky.html

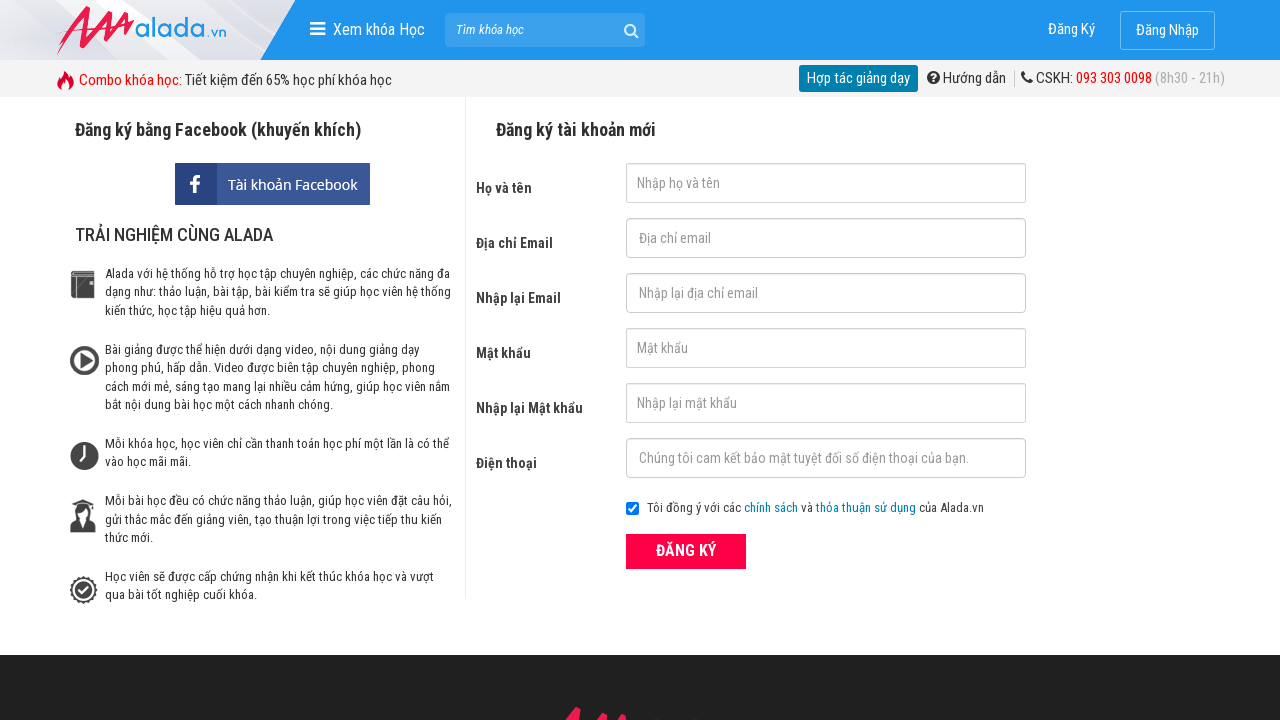

Filled first name field with 'tester' on #txtFirstname
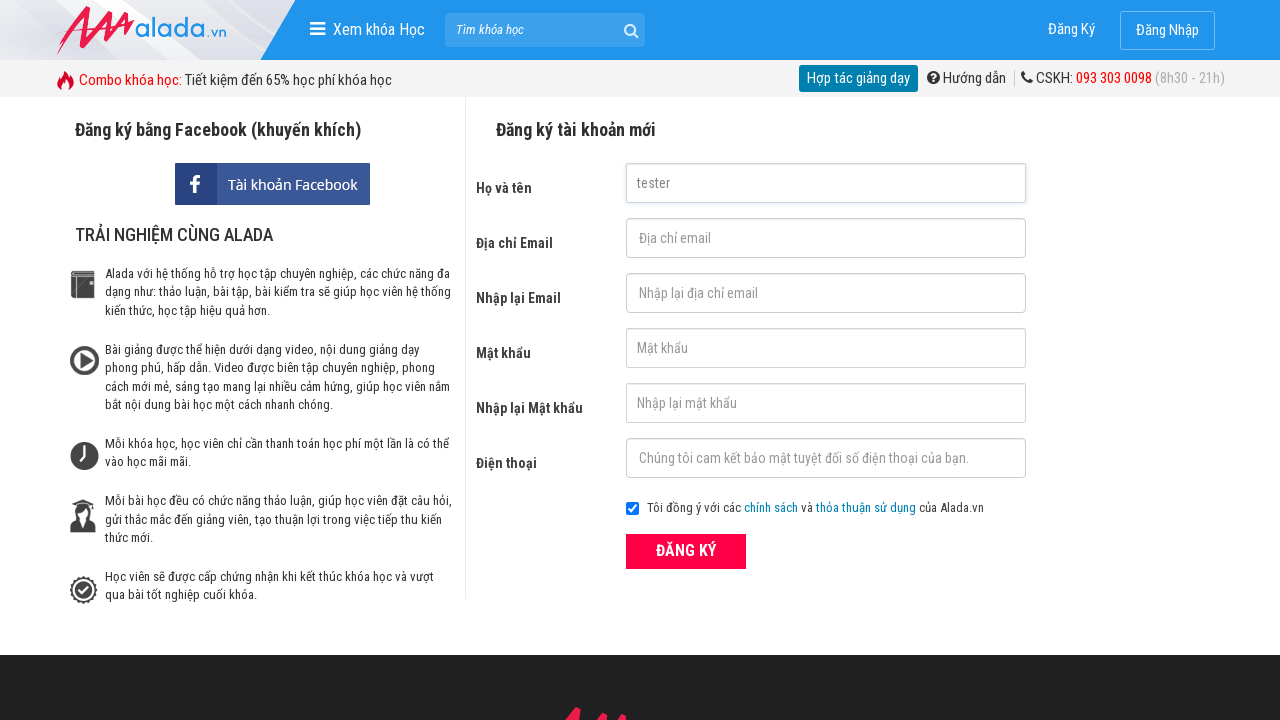

Filled email field with 'test@gmail.com' on #txtEmail
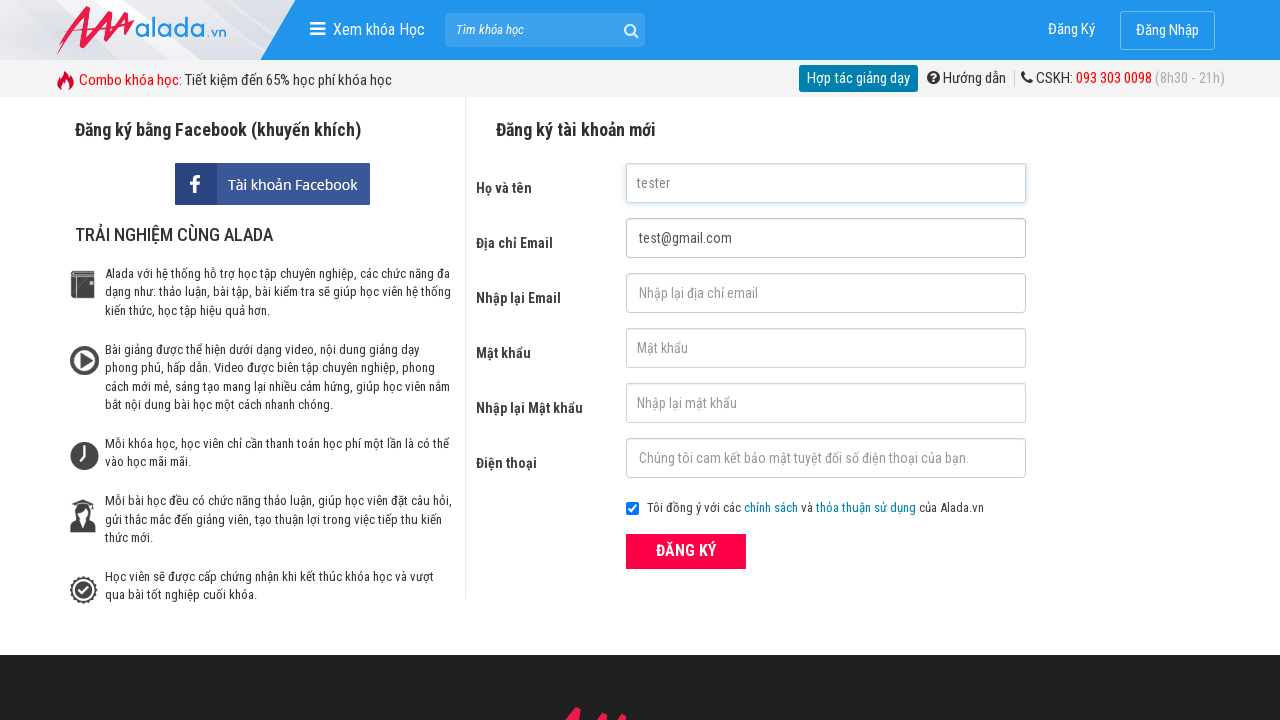

Filled confirm email field with 'test@gmail.com' on #txtCEmail
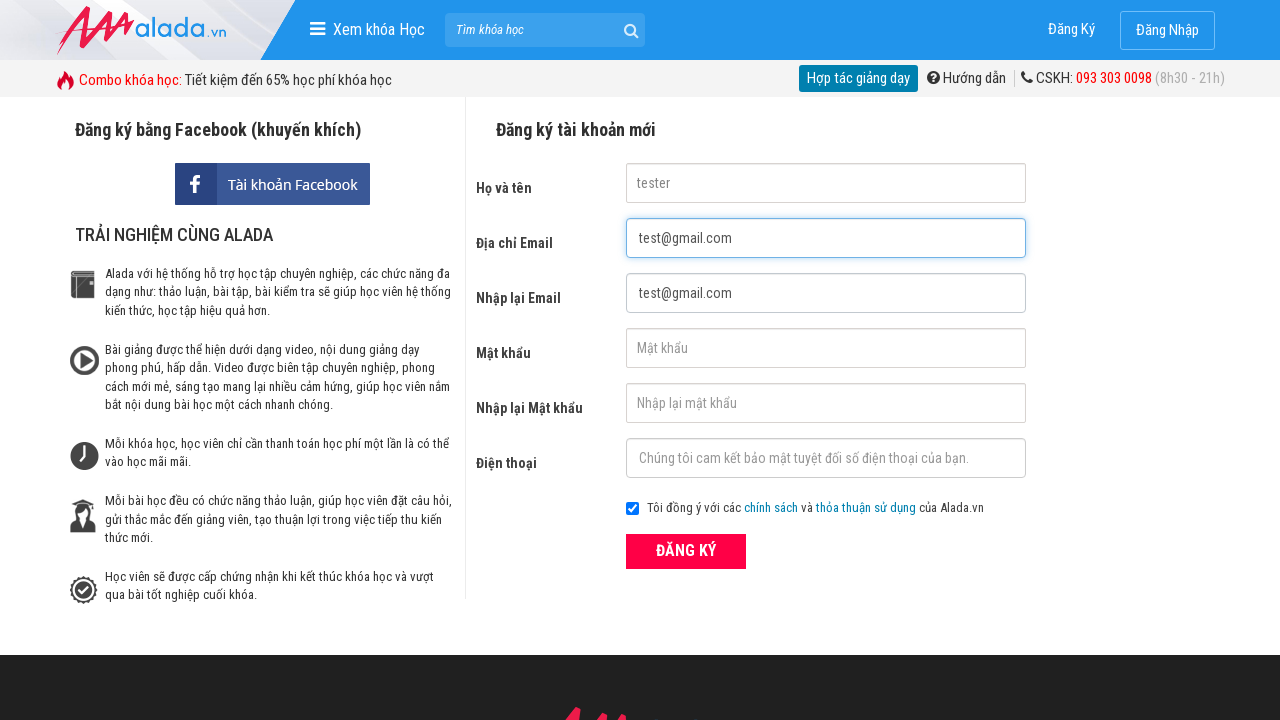

Filled password field with short password '123' (less than 6 characters) on #txtPassword
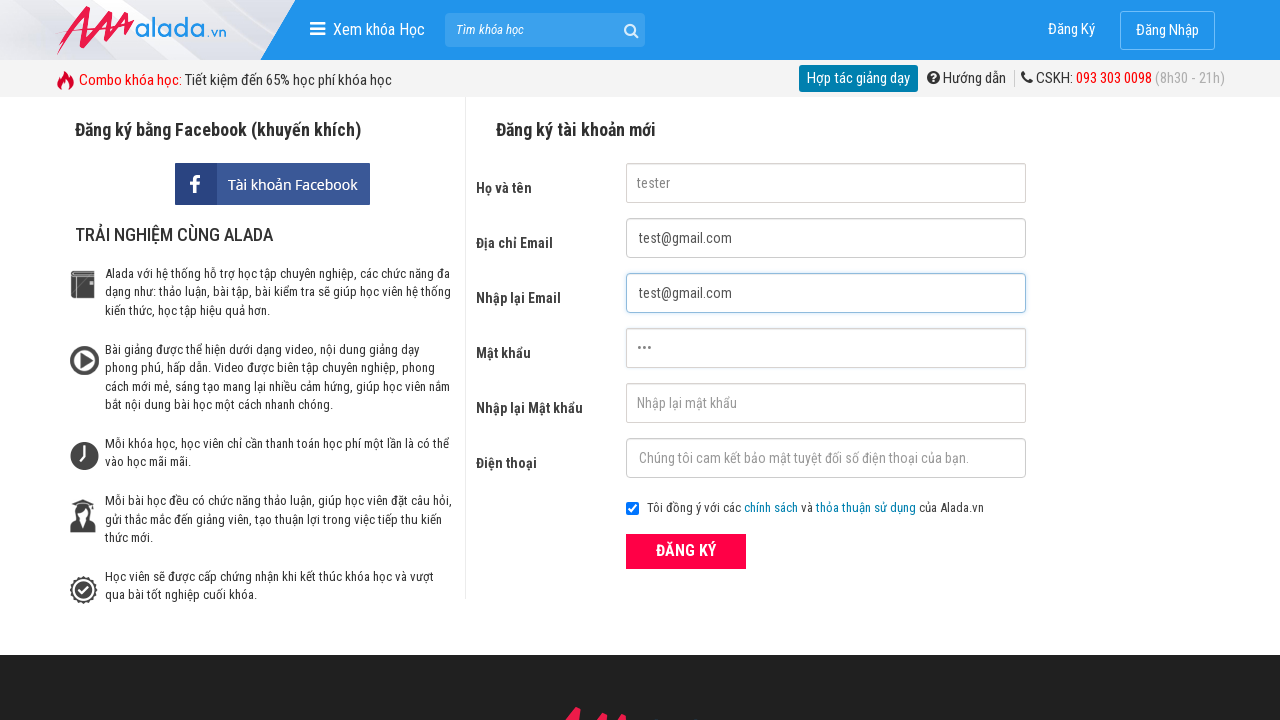

Filled confirm password field with '123' on #txtCPassword
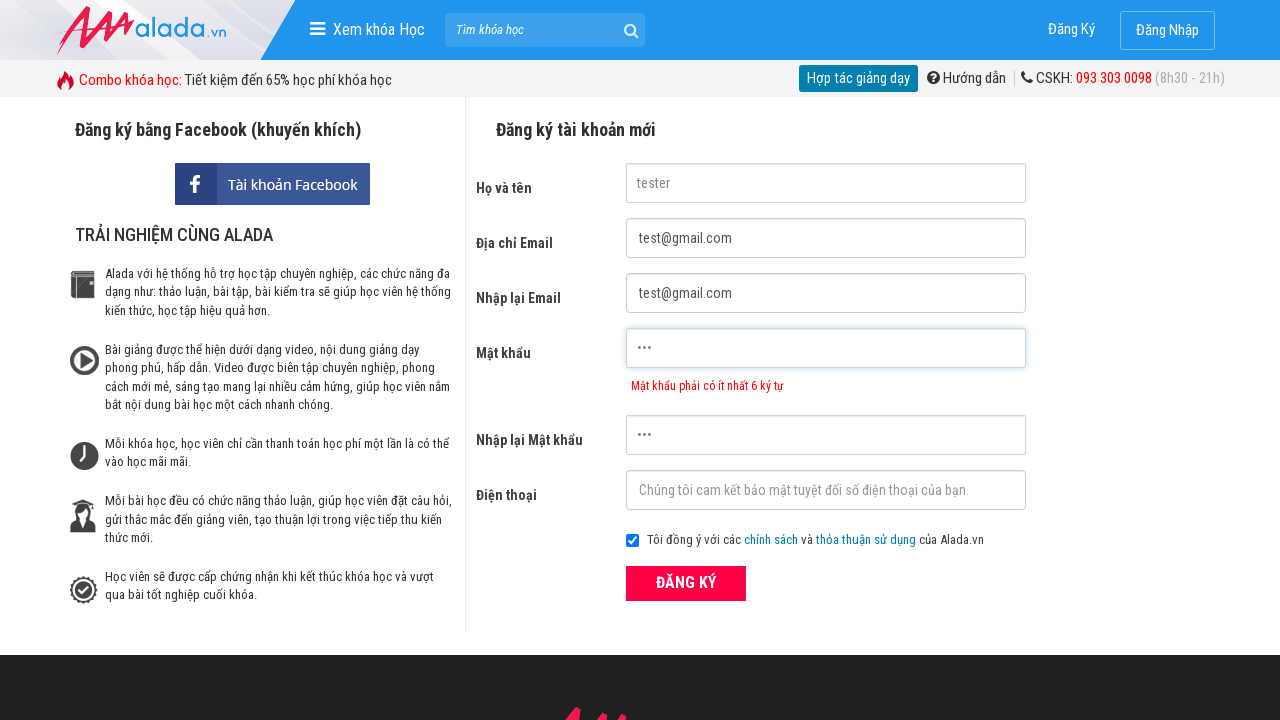

Filled phone field with '0909449966' on #txtPhone
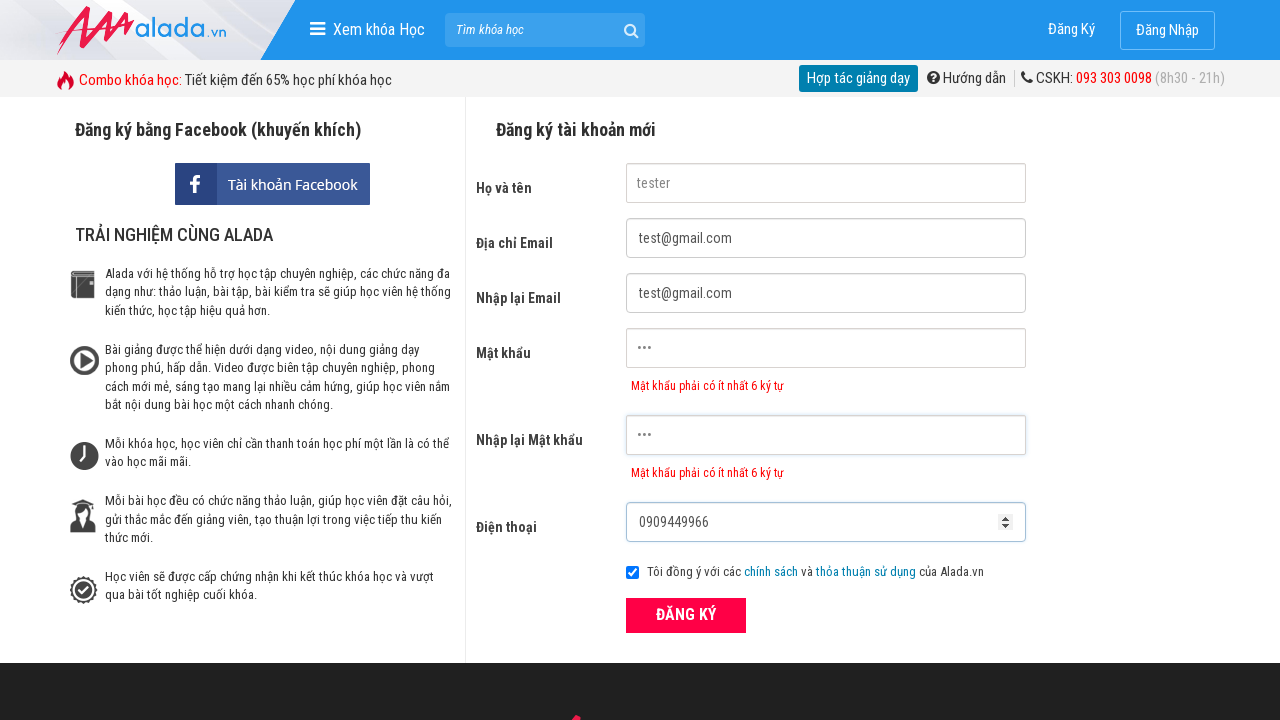

Clicked submit button to submit registration form at (686, 615) on button[type='submit']
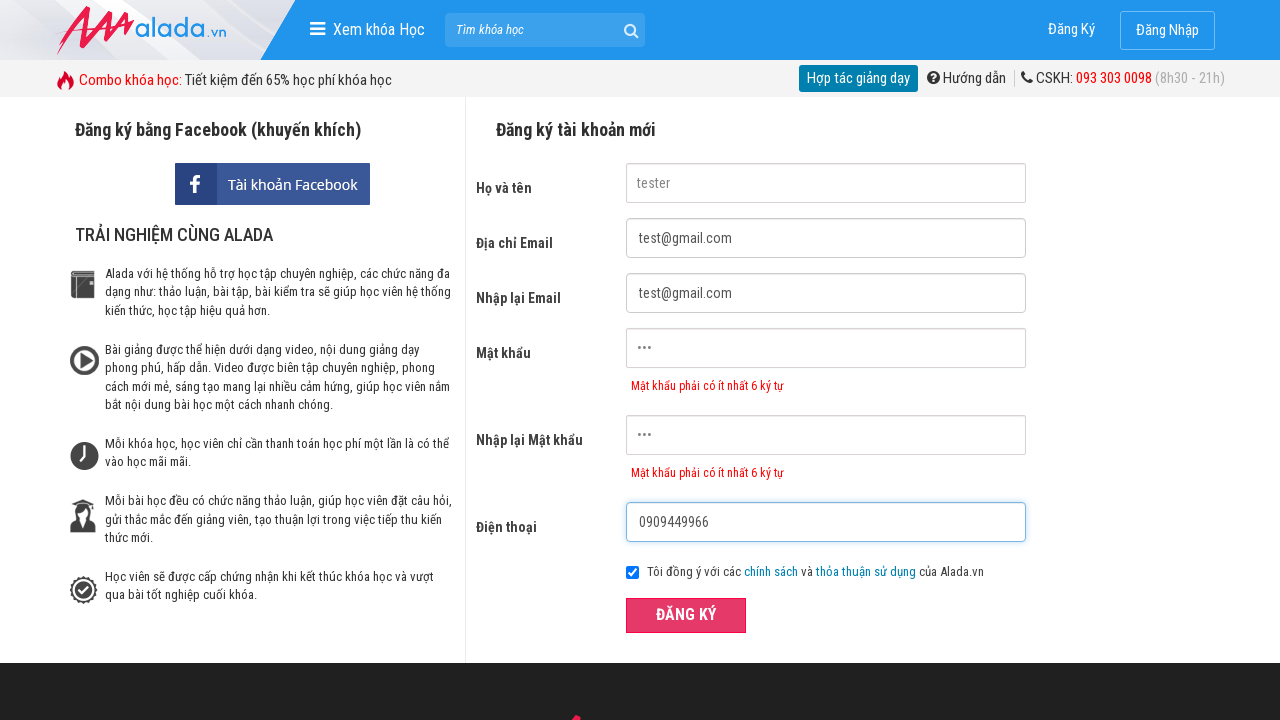

Password error message appeared for password field
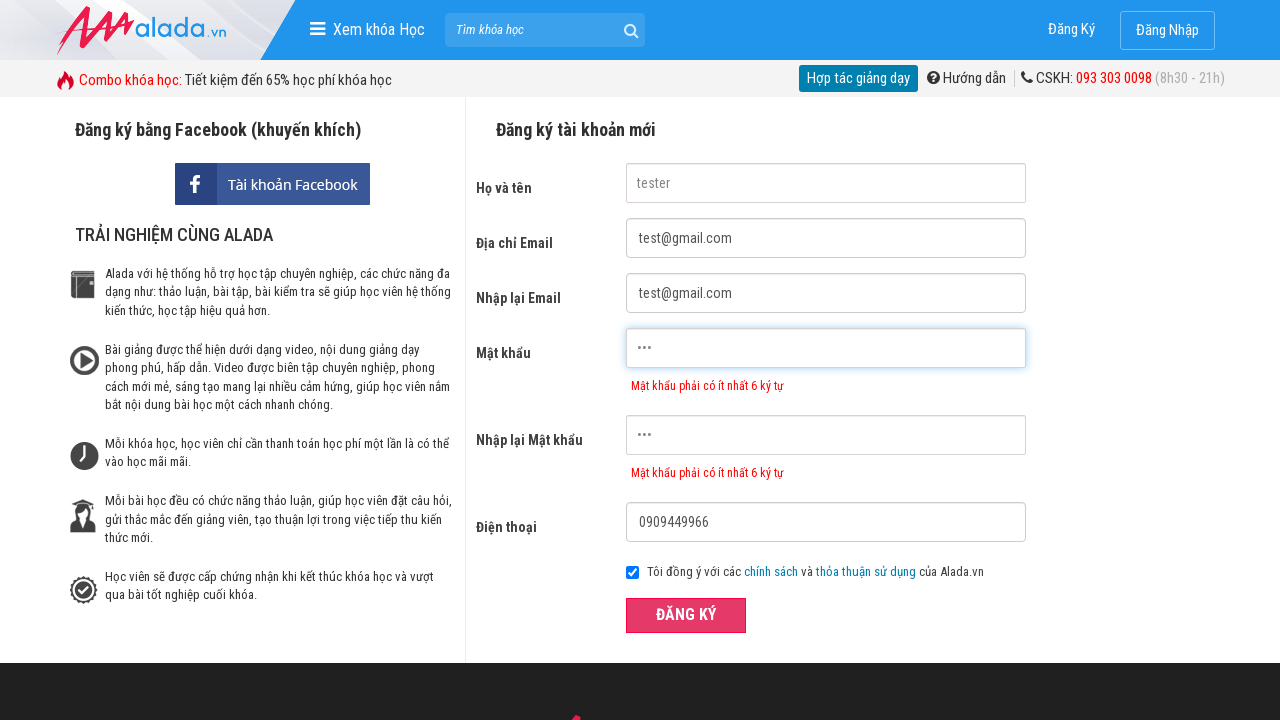

Password error message appeared for confirm password field
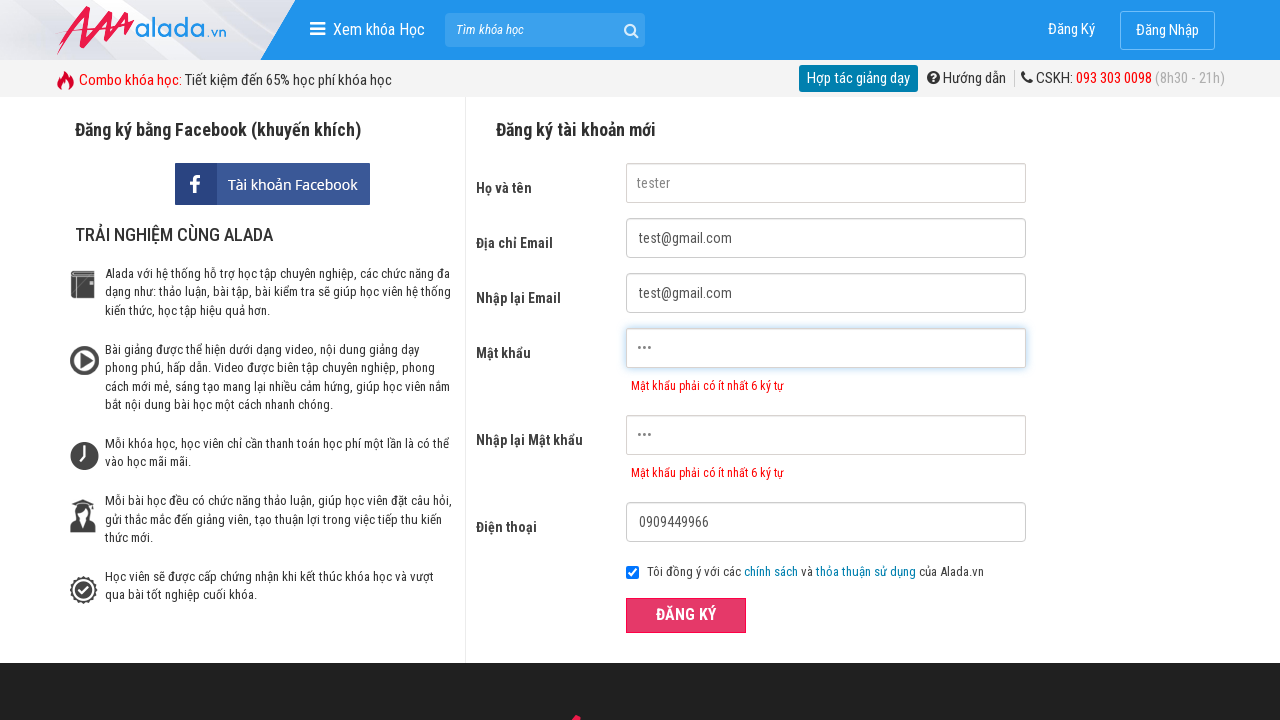

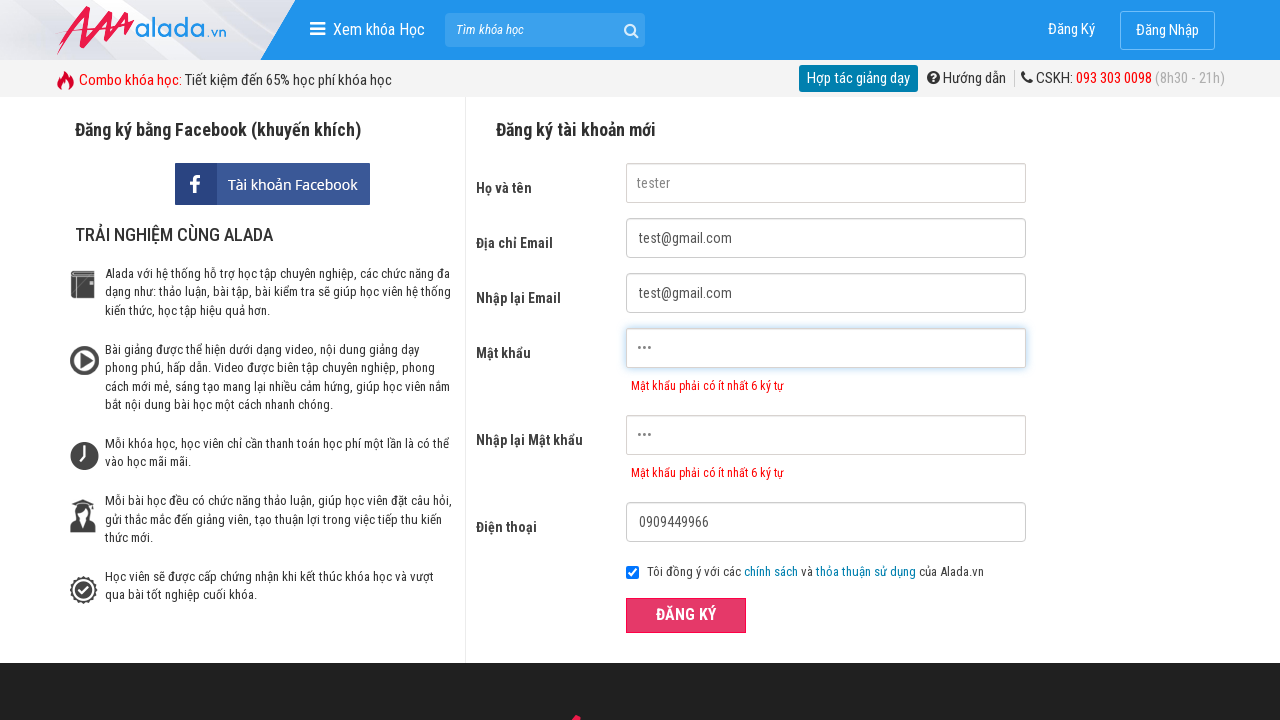